Tests the enabled datepicker field by filling in a date value and pressing Enter to confirm the selection

Starting URL: https://demo.automationtesting.in/Datepicker.html

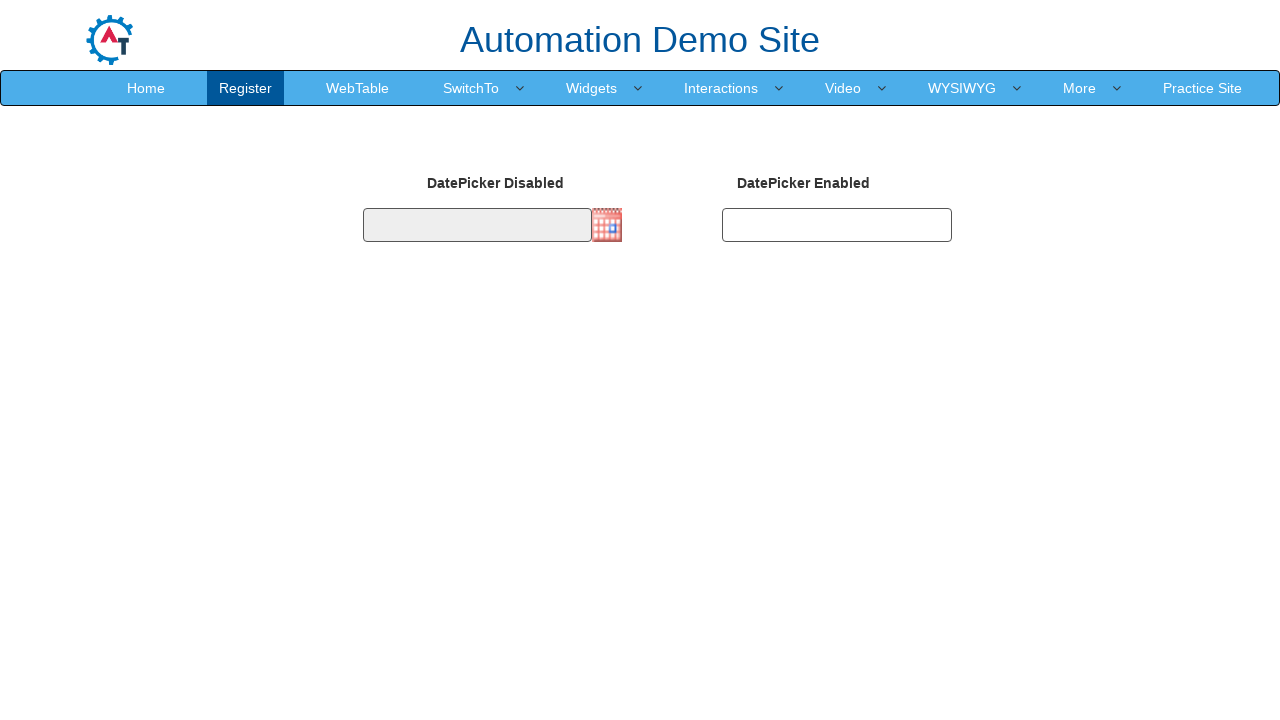

Filled enabled datepicker field with date '19/03/1999' on //input[@id='datepicker2']
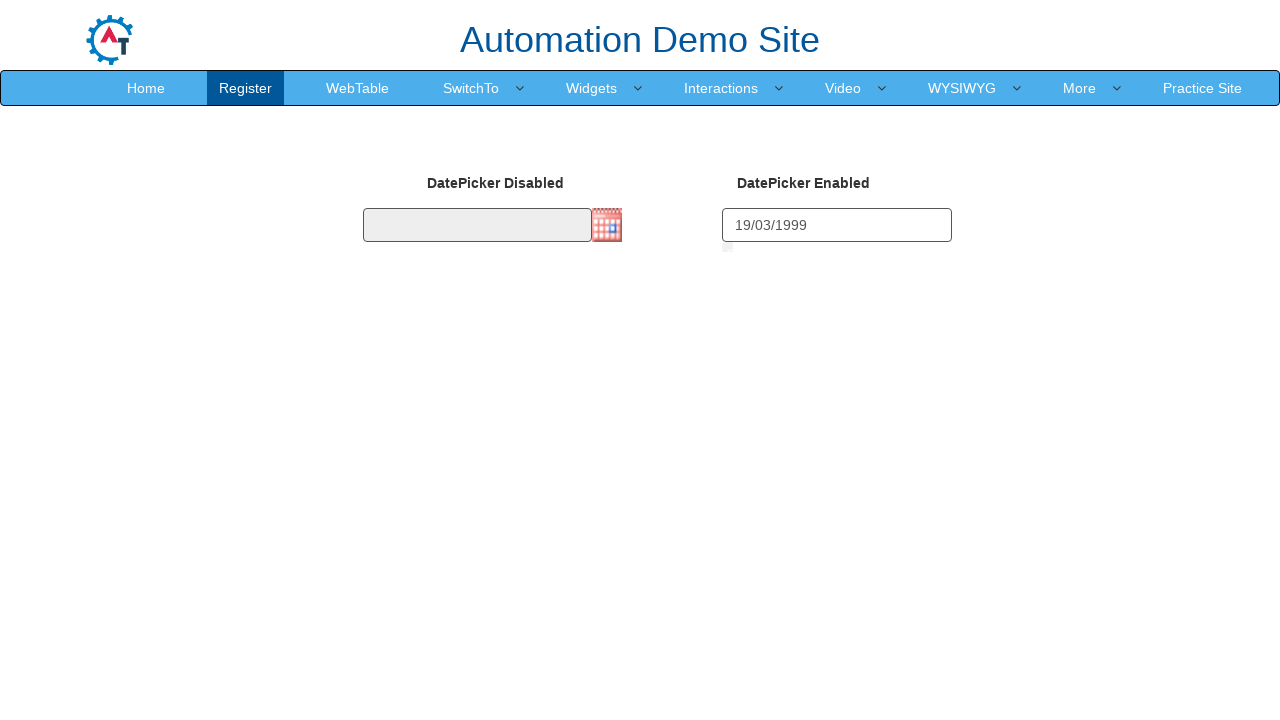

Pressed Enter to confirm date selection
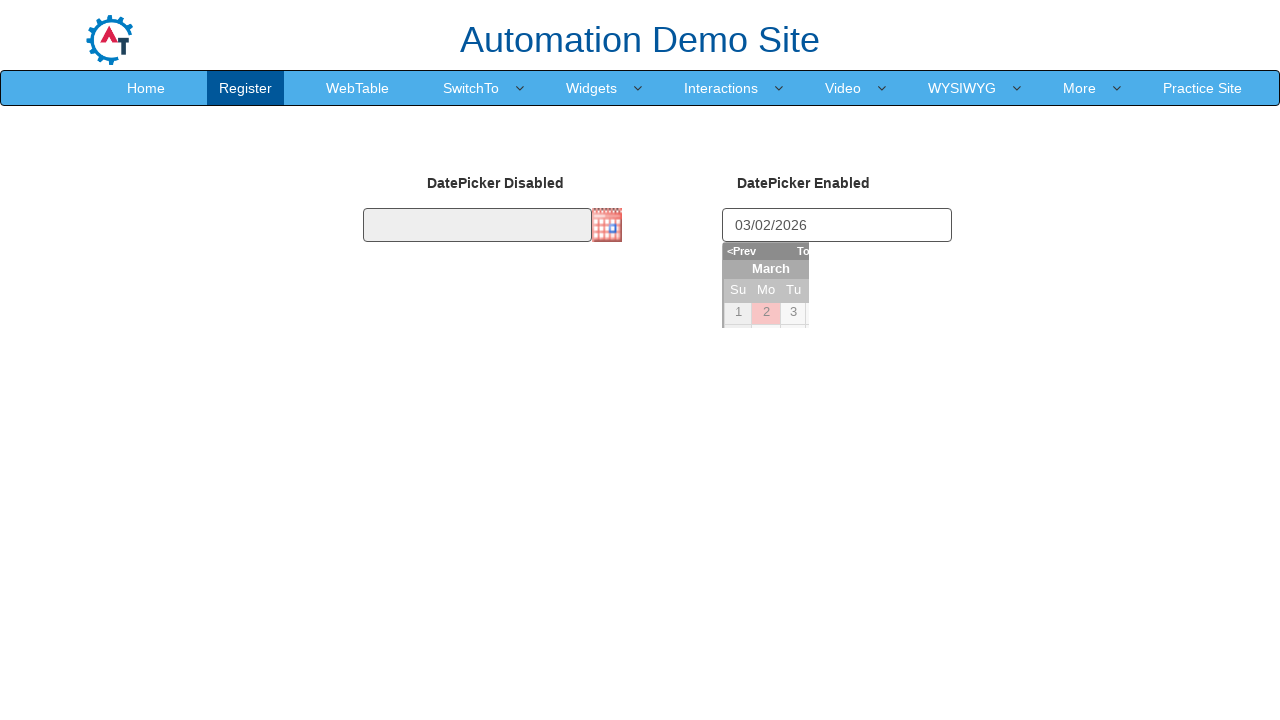

Waited for datepicker to process the input
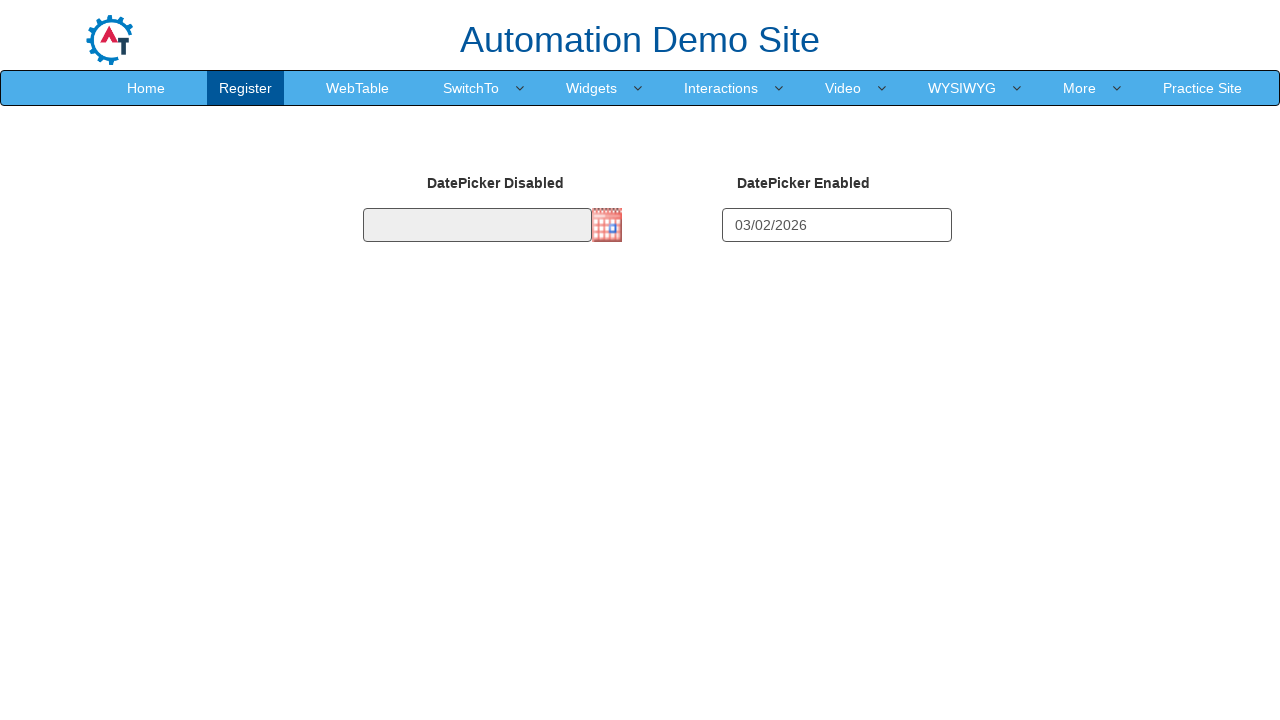

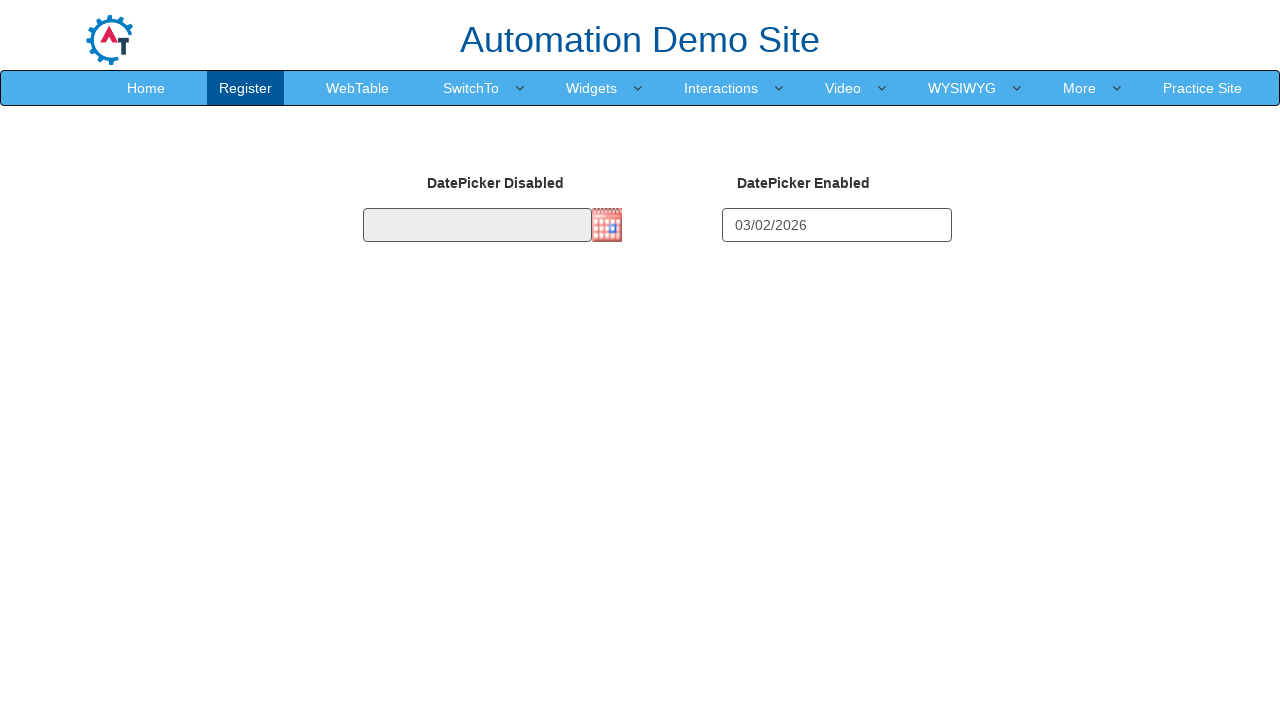